Tests scrolling functionality by scrolling the main window and then scrolling within a specific table element

Starting URL: https://rahulshettyacademy.com/AutomationPractice/

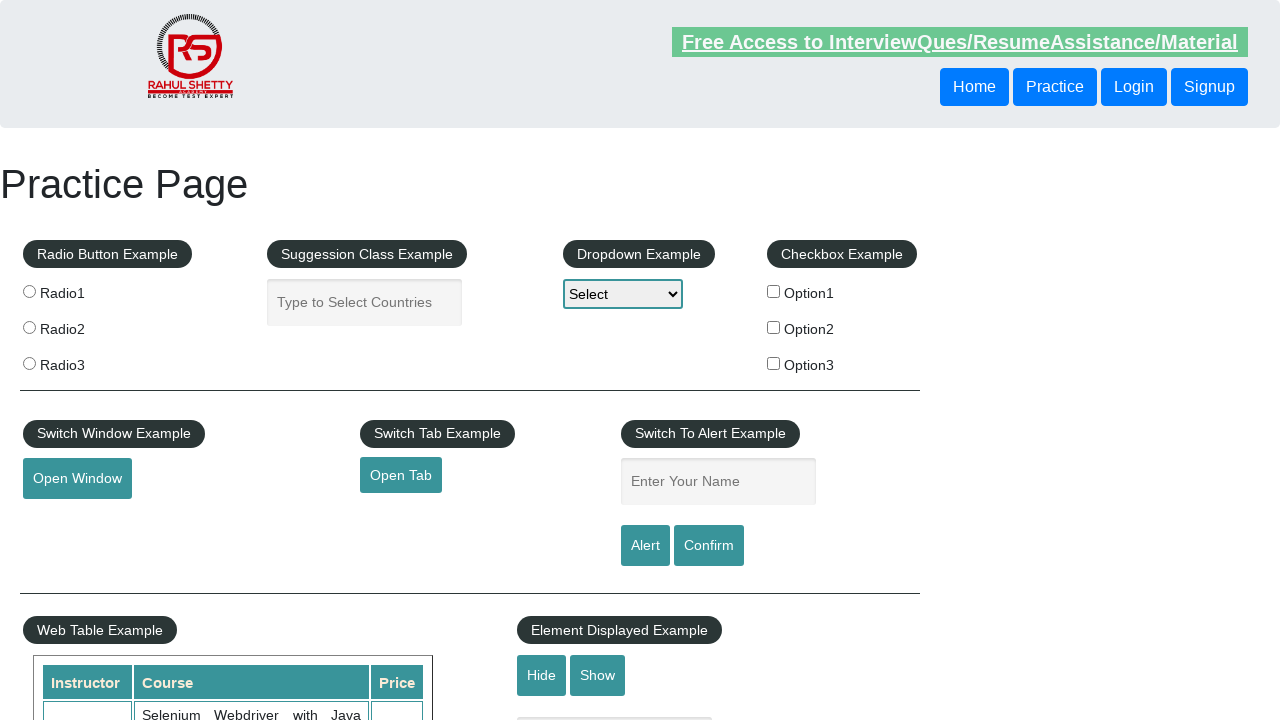

Scrolled main window down by 500 pixels
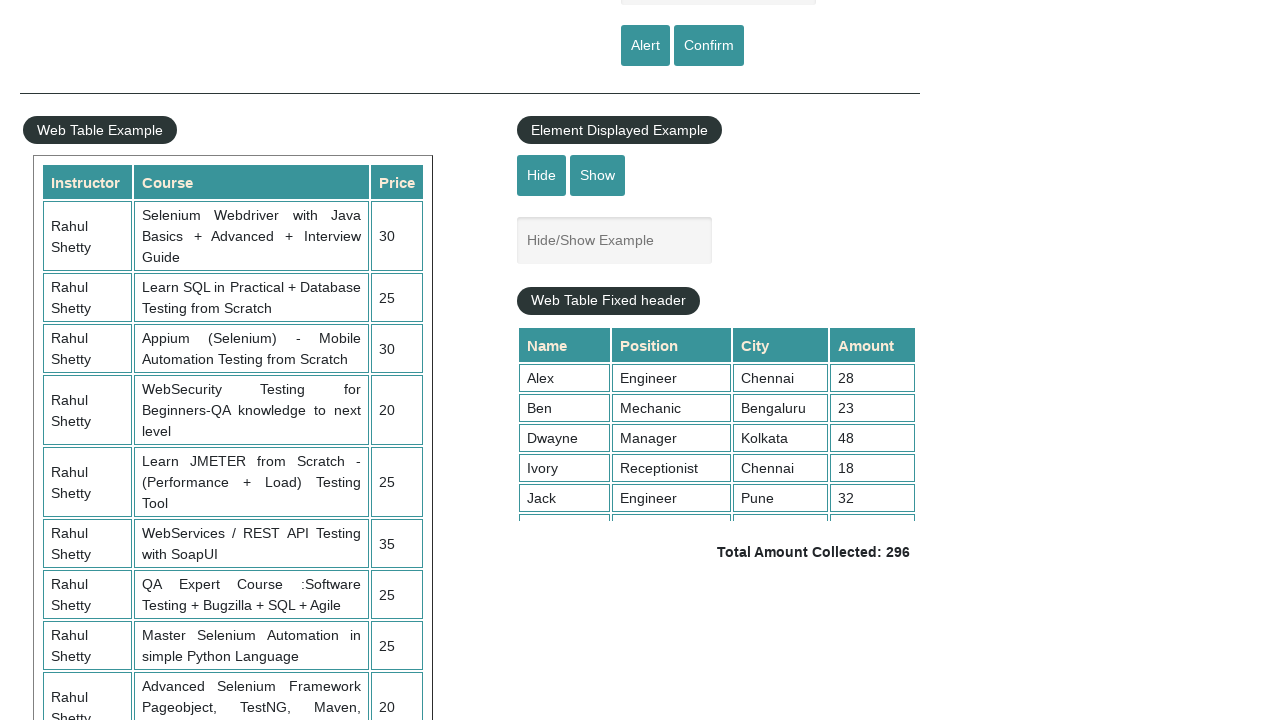

Waited 2 seconds for scroll to complete
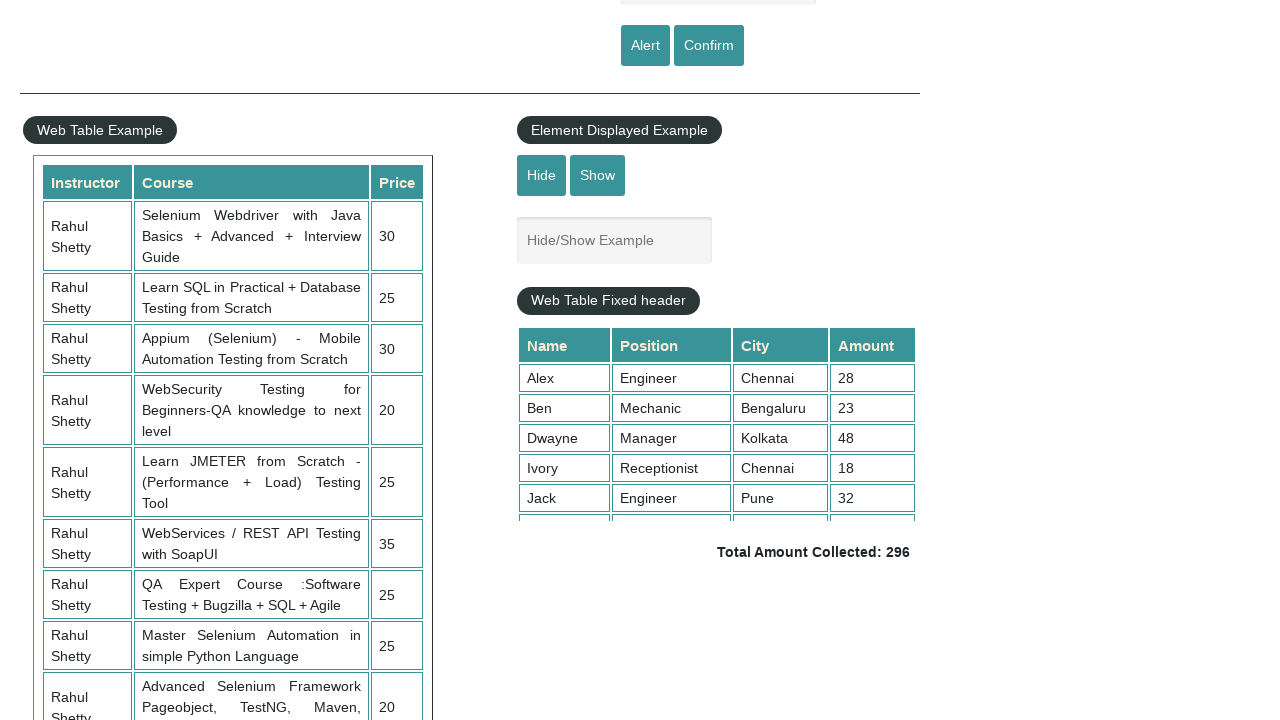

Scrolled table element with class 'tableFixHead' to position 200
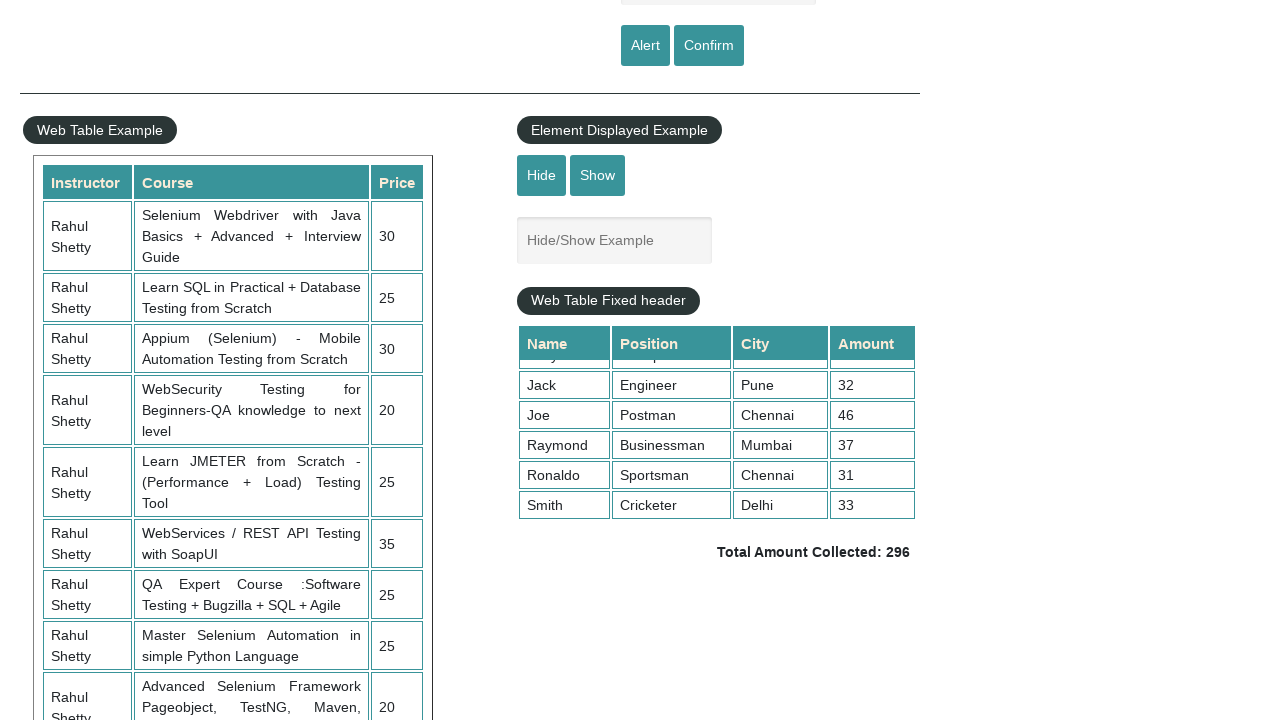

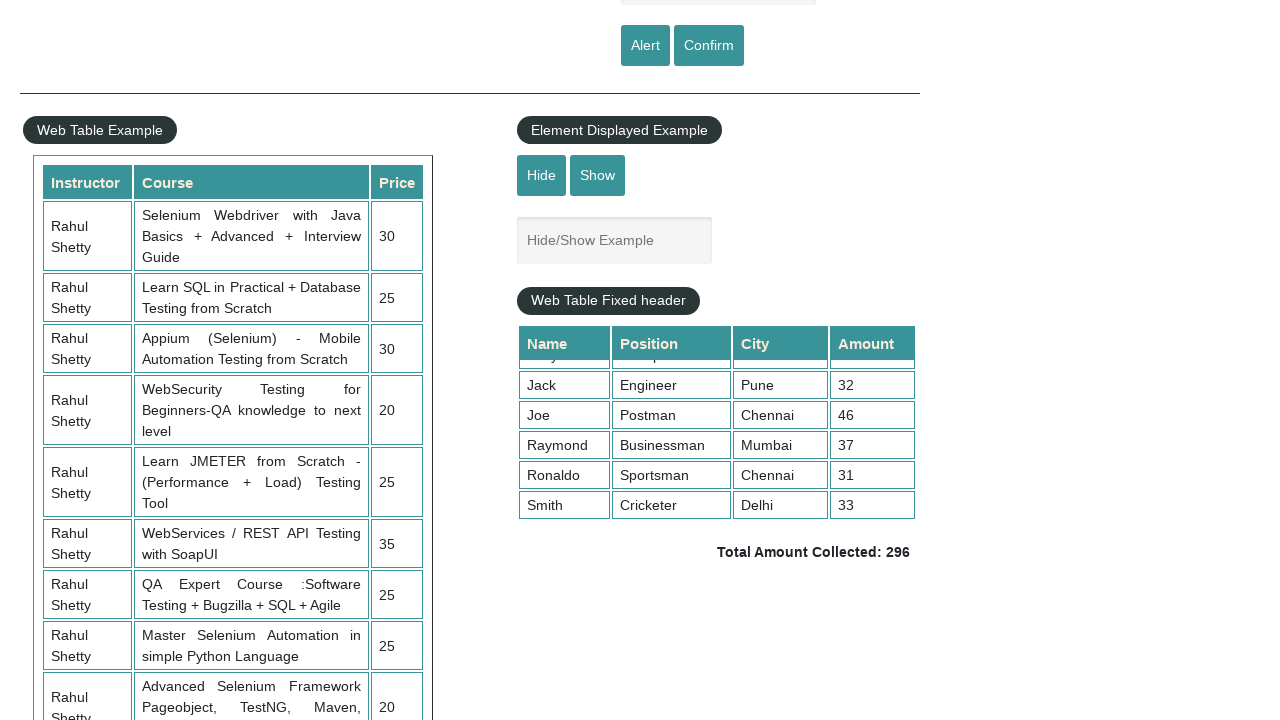